Tests drag and drop functionality on jQuery UI demo page by dragging an element by offset and then dropping it onto a target element

Starting URL: http://jqueryui.com/droppable

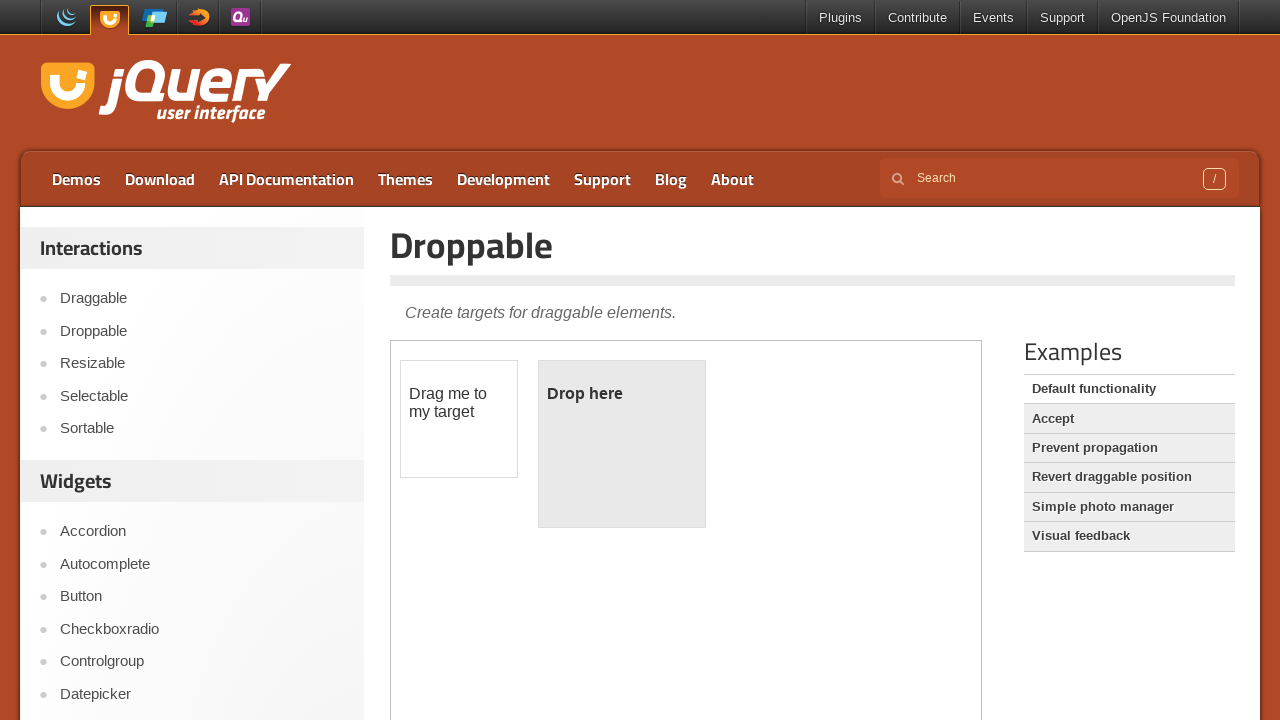

Located the demo iframe
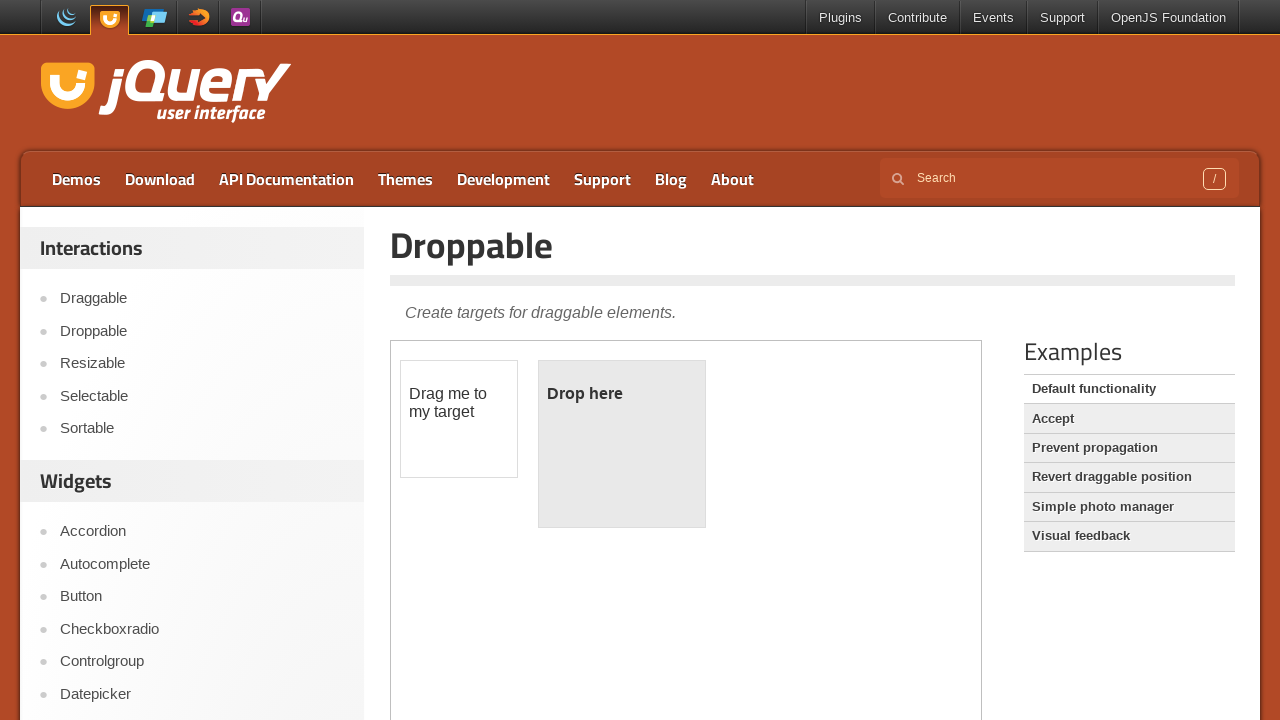

Located the draggable element
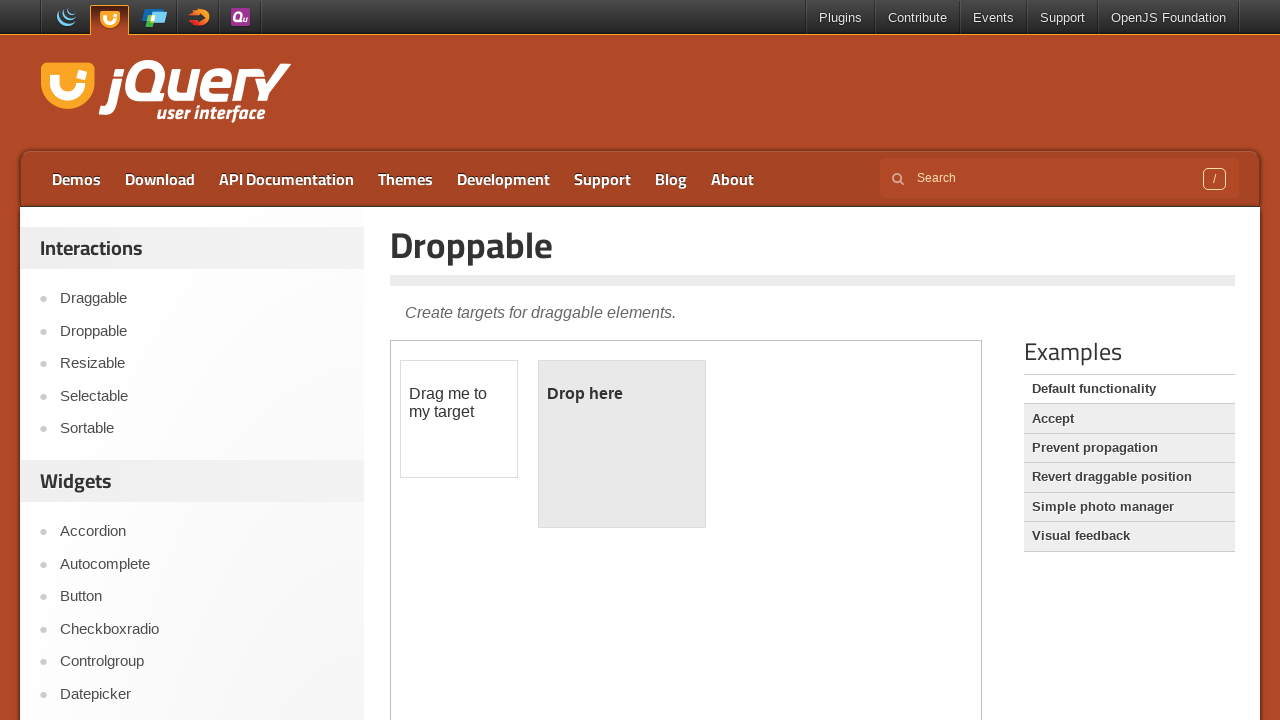

Located the droppable target element
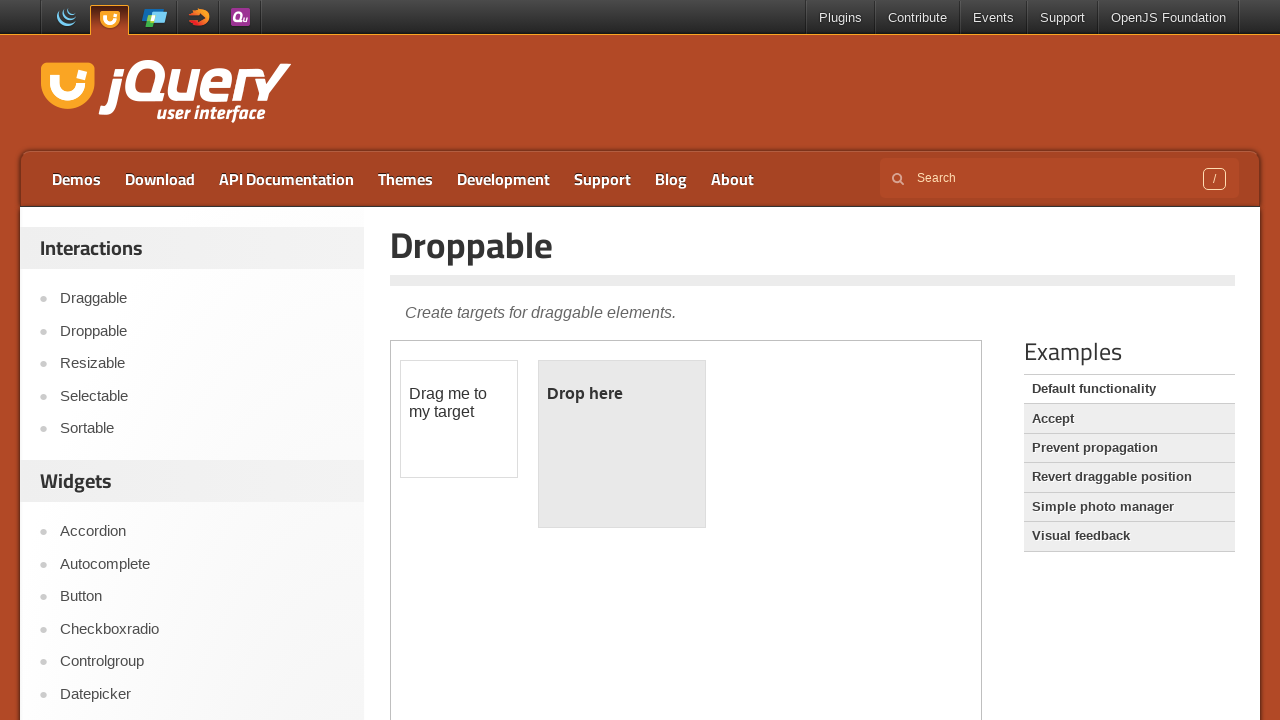

Retrieved bounding box for draggable element
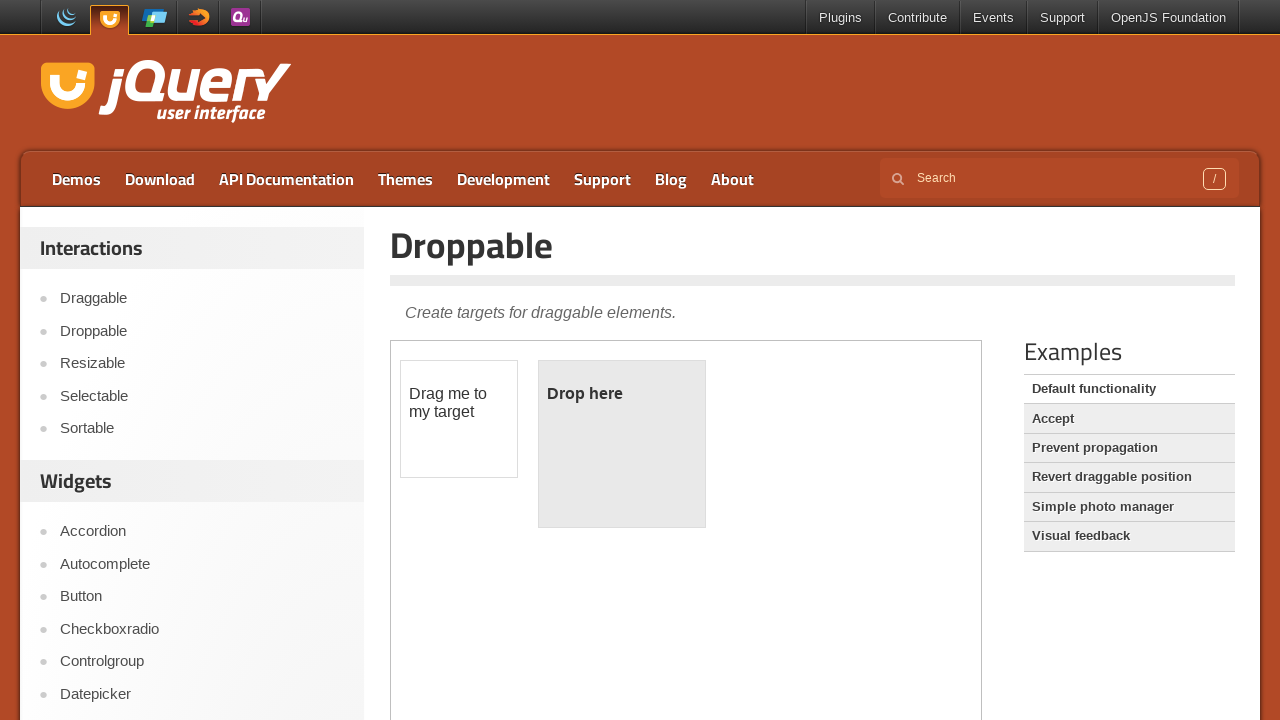

Retrieved bounding box for droppable target element
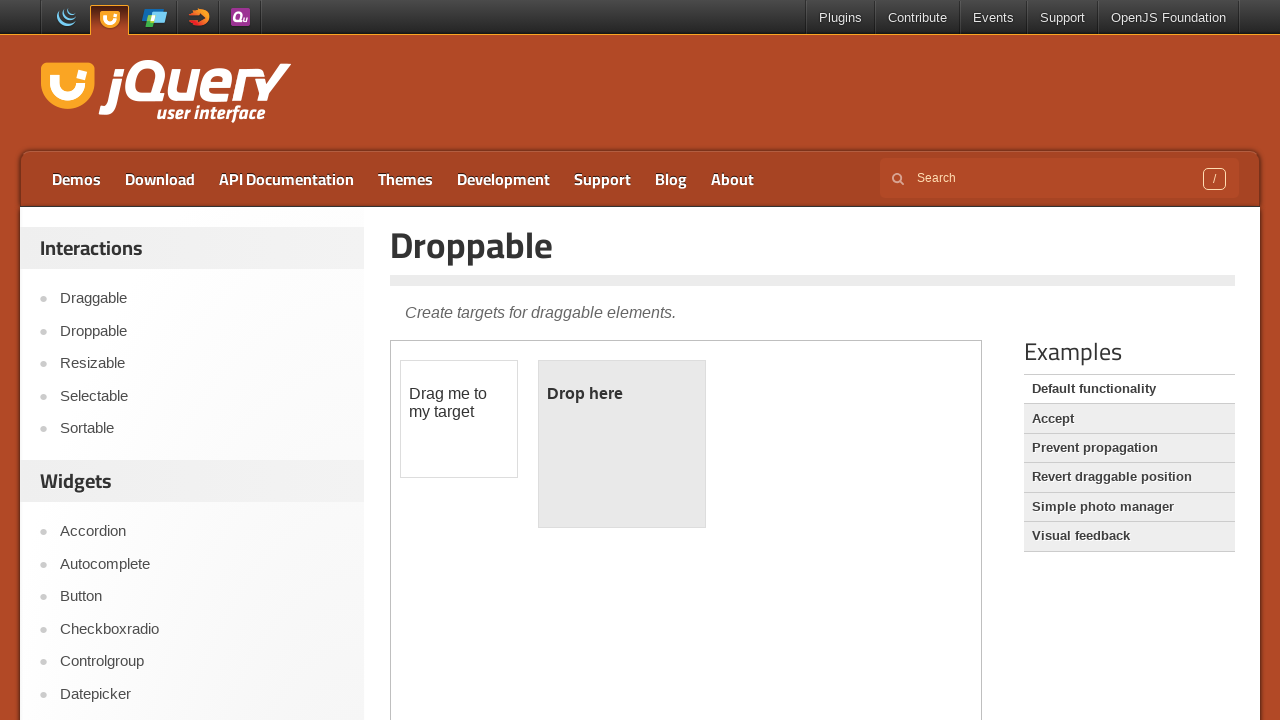

Moved mouse to center of draggable element at (459, 419)
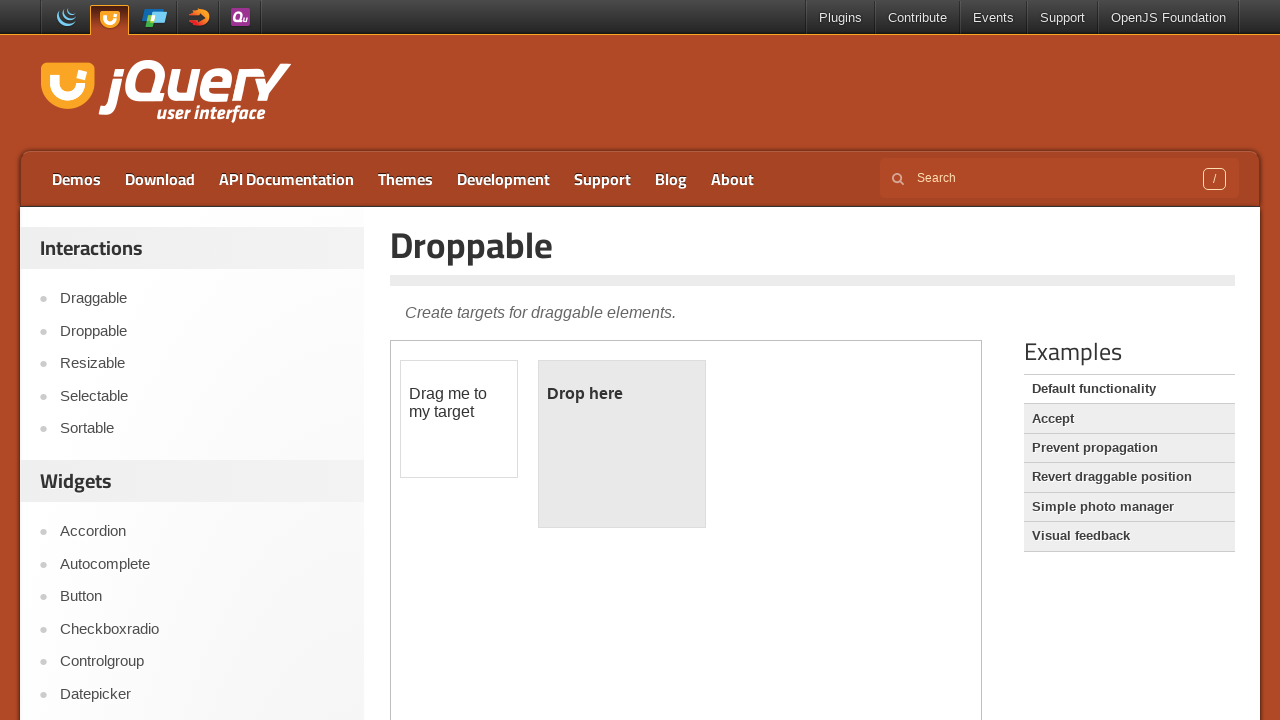

Pressed mouse button down on draggable element at (459, 419)
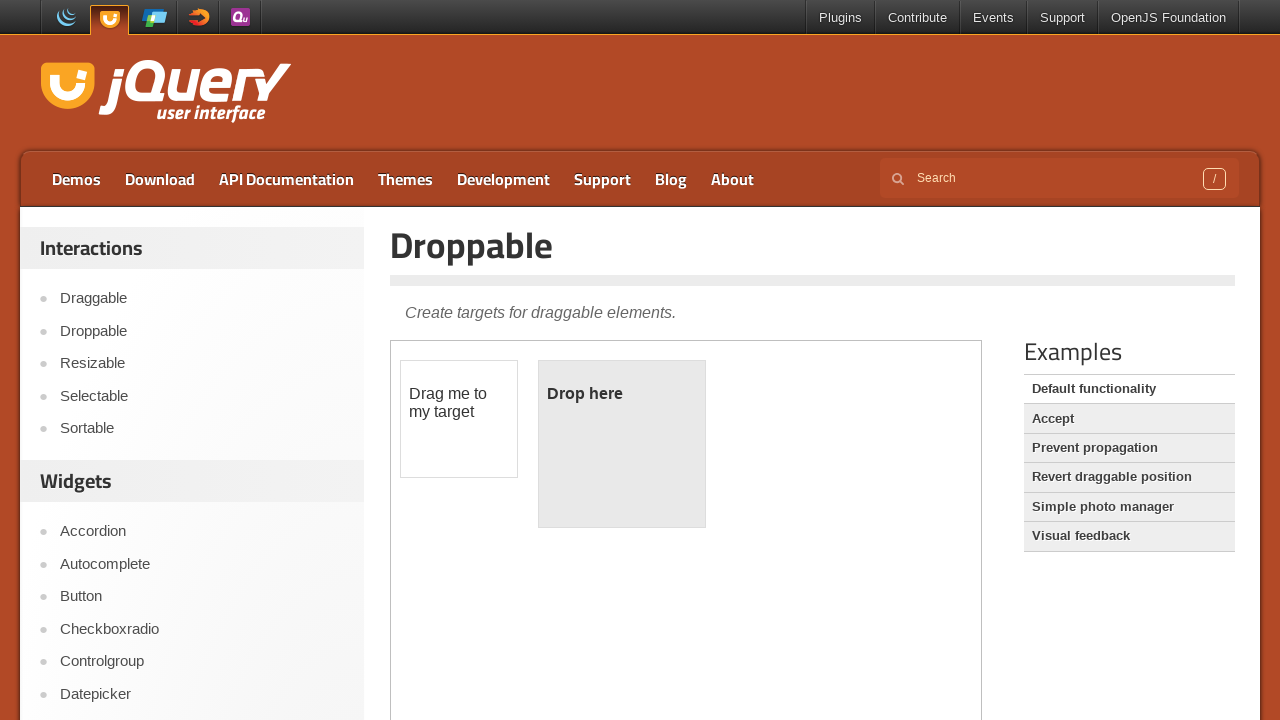

Dragged element by 100 pixels offset in both x and y directions at (559, 519)
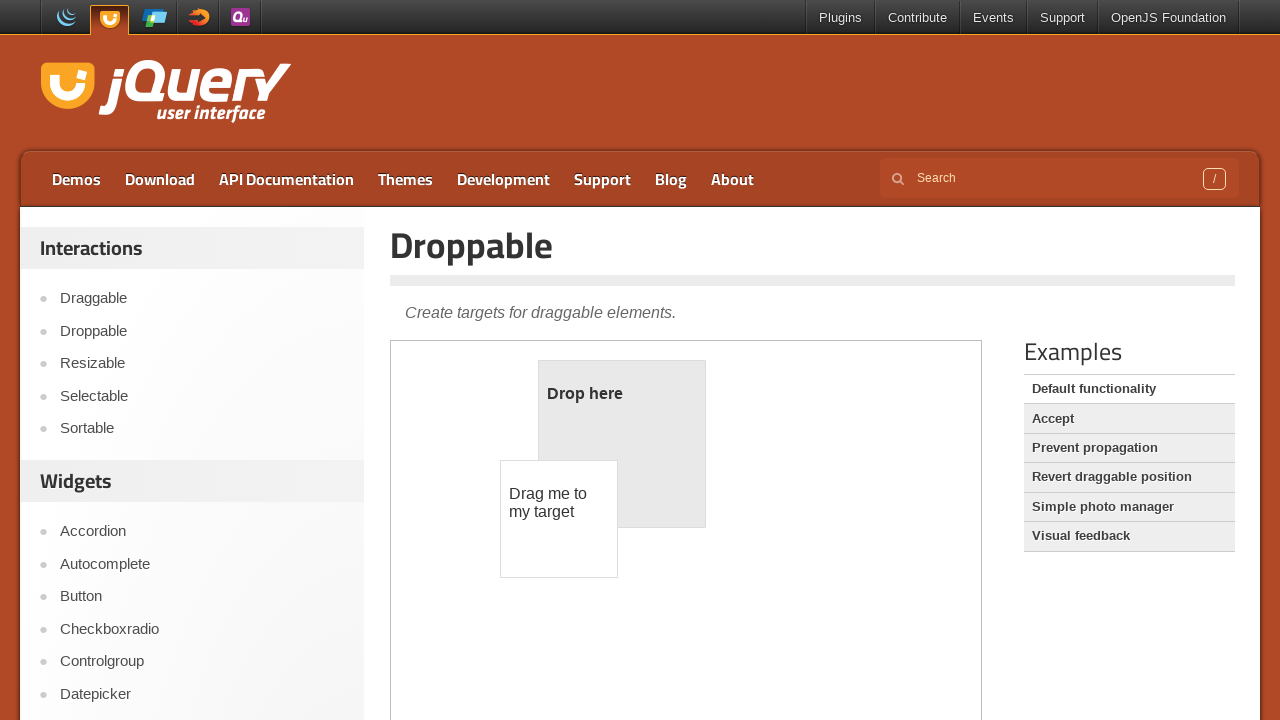

Released mouse button to complete offset drag at (559, 519)
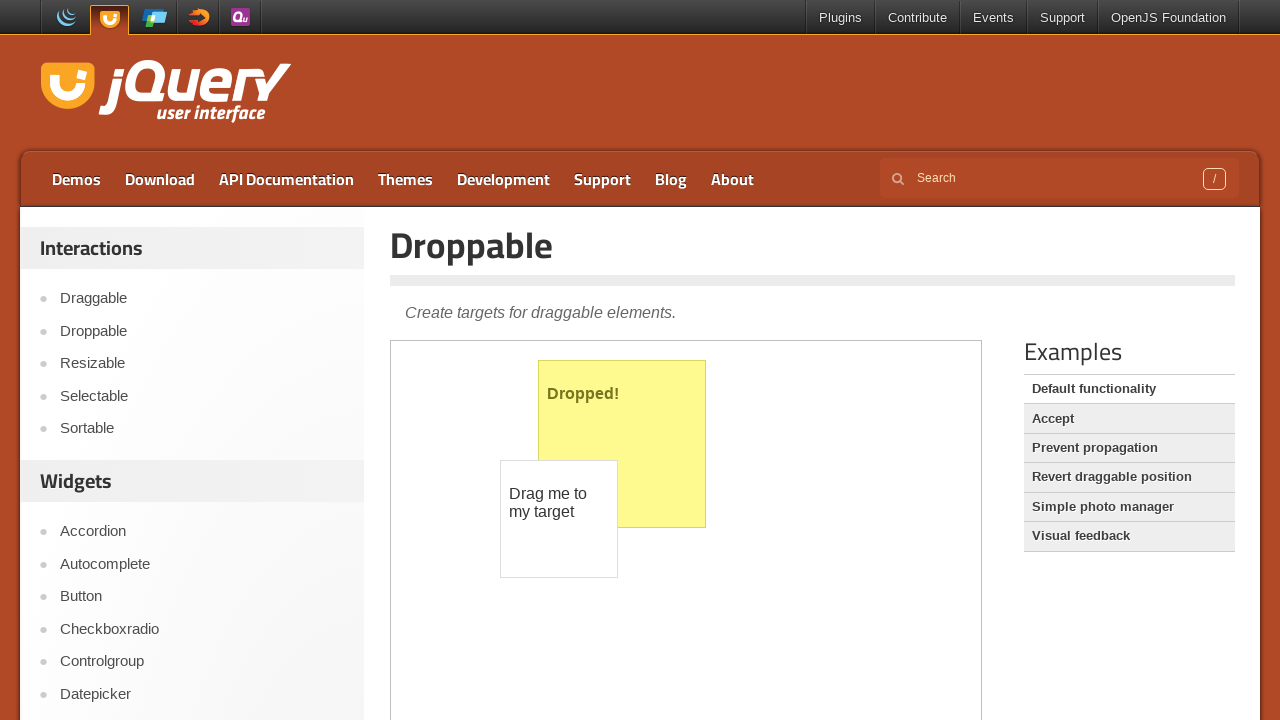

Dragged and dropped draggable element onto droppable target at (622, 444)
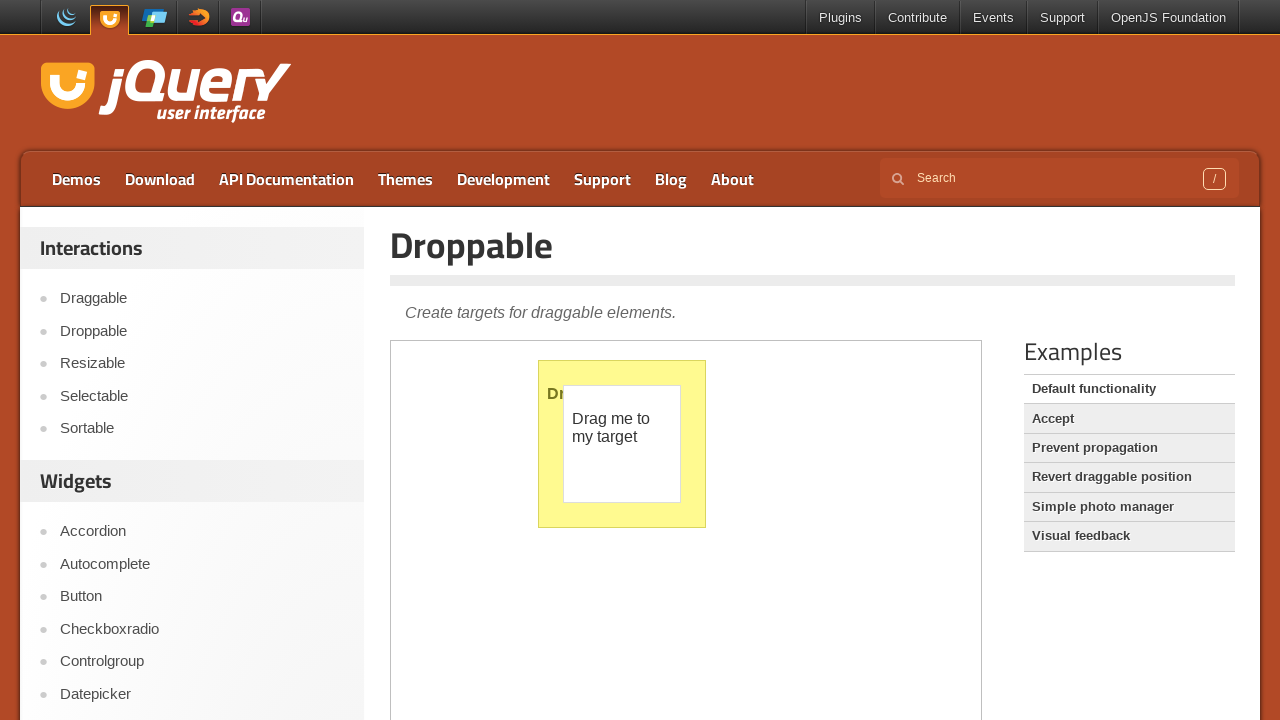

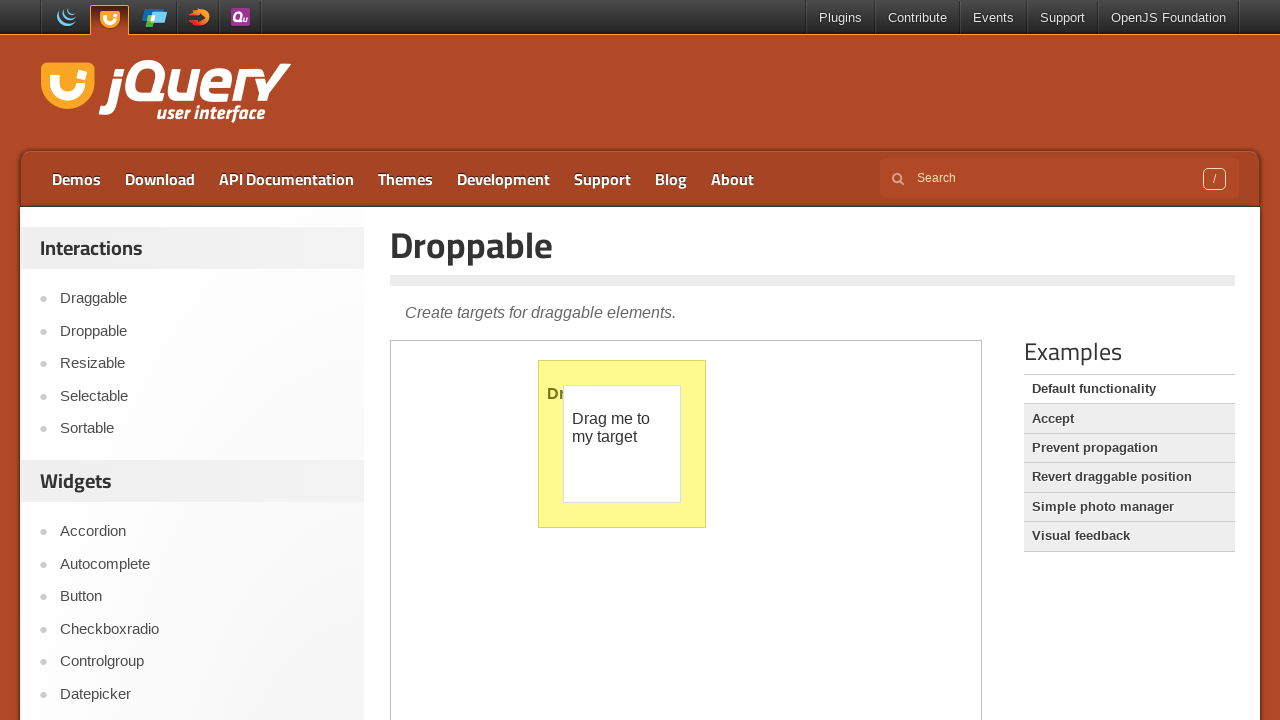